Tests the Ajio e-commerce site search functionality by searching for "Jeans" and verifying that search results are displayed with product details

Starting URL: https://www.ajio.com/

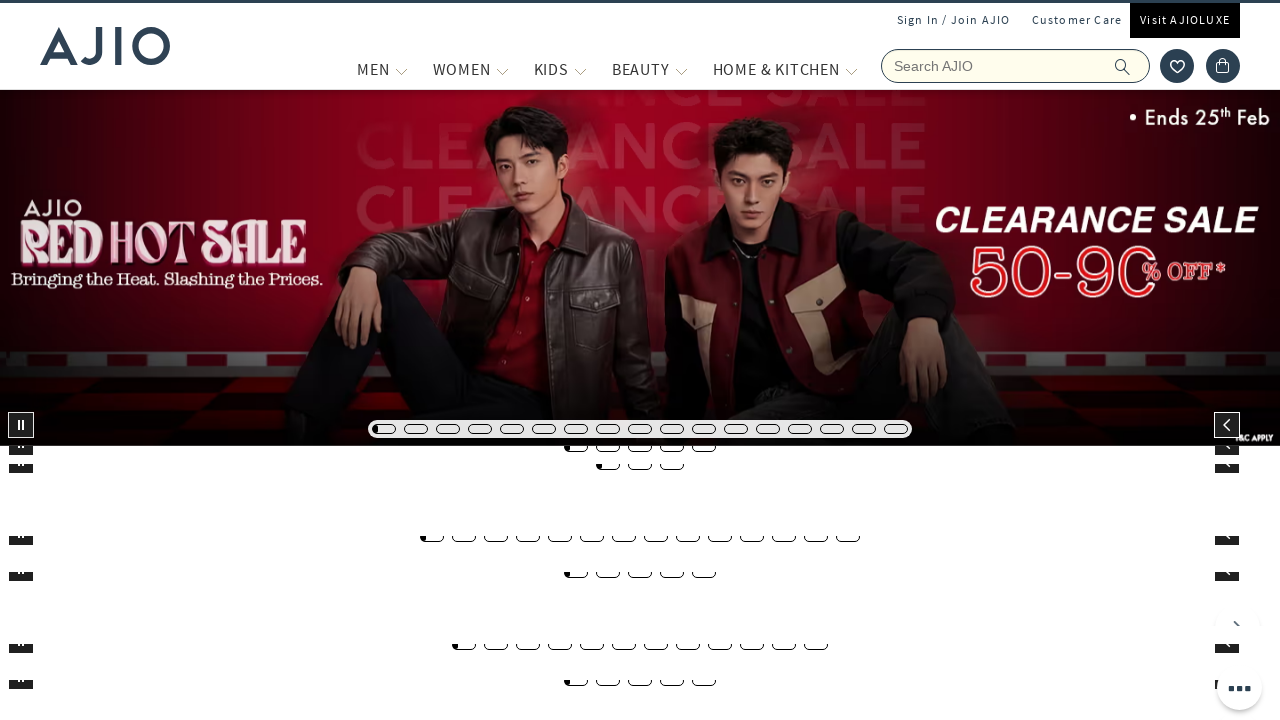

Filled search field with 'Jeans' on input[name='searchVal']
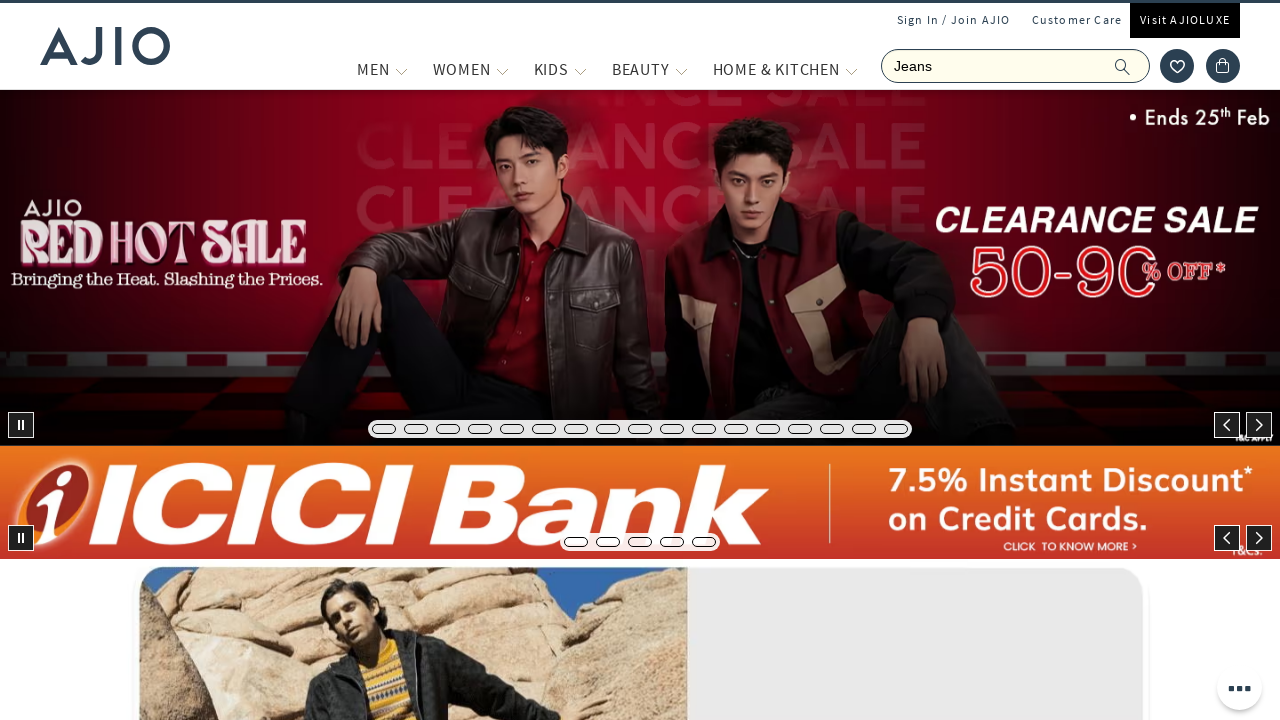

Clicked search button to search for Jeans at (1133, 66) on button.rilrtl-button
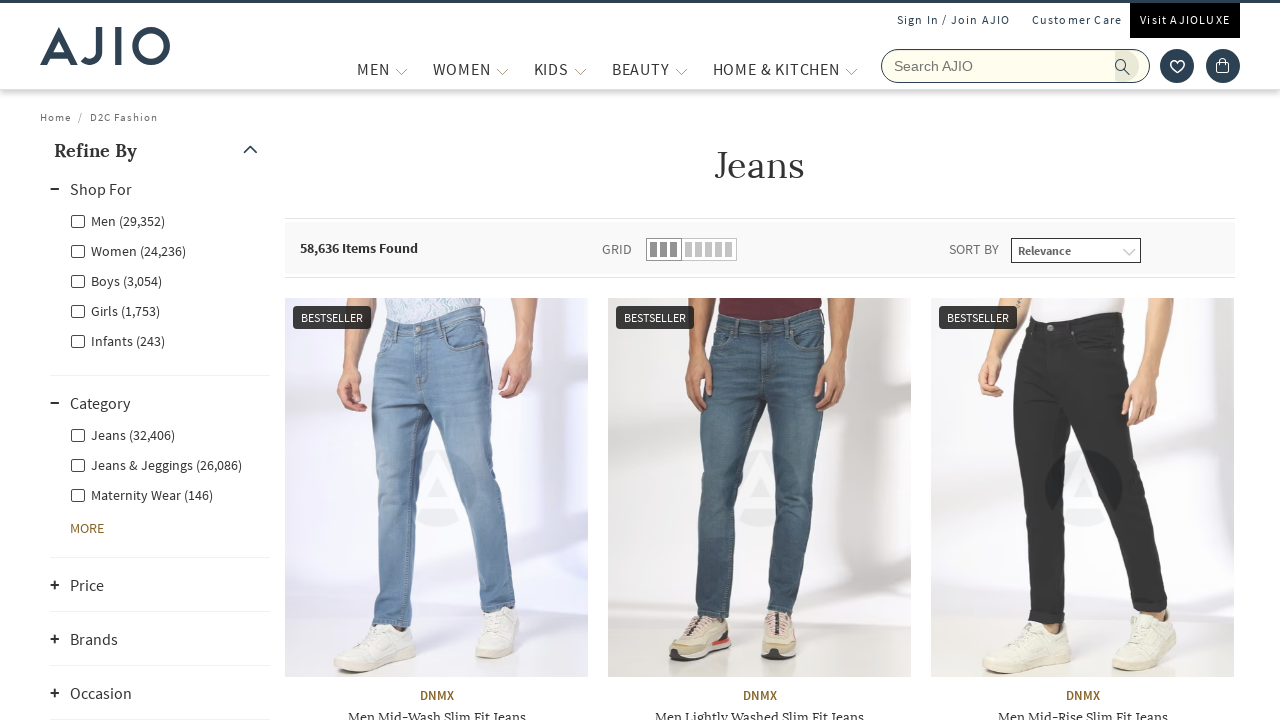

Search results loaded - product names visible
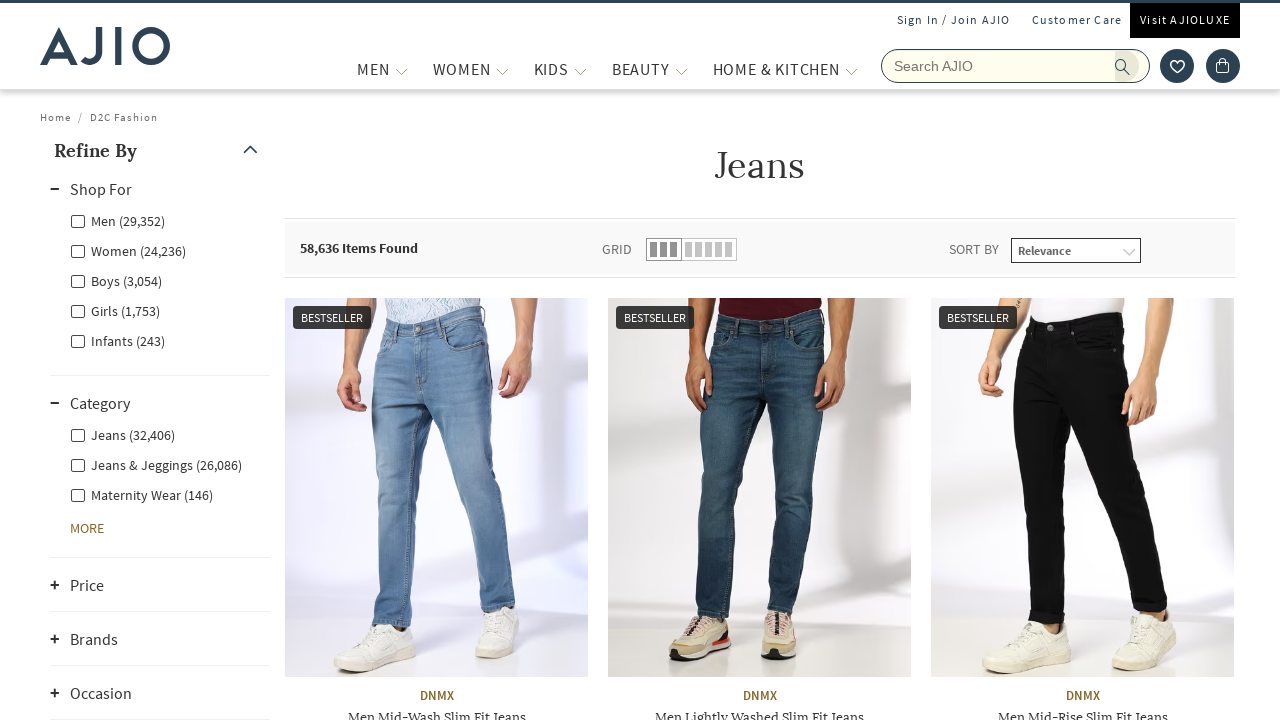

Product prices are displayed
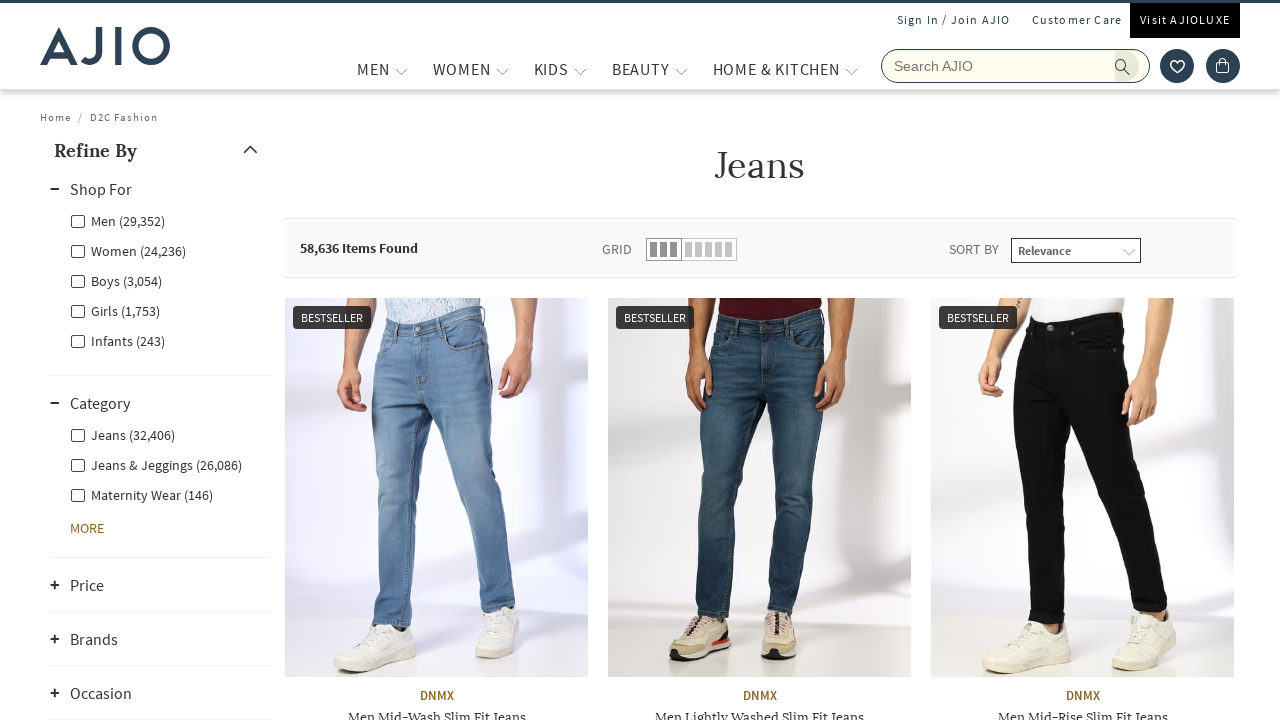

Original prices are displayed
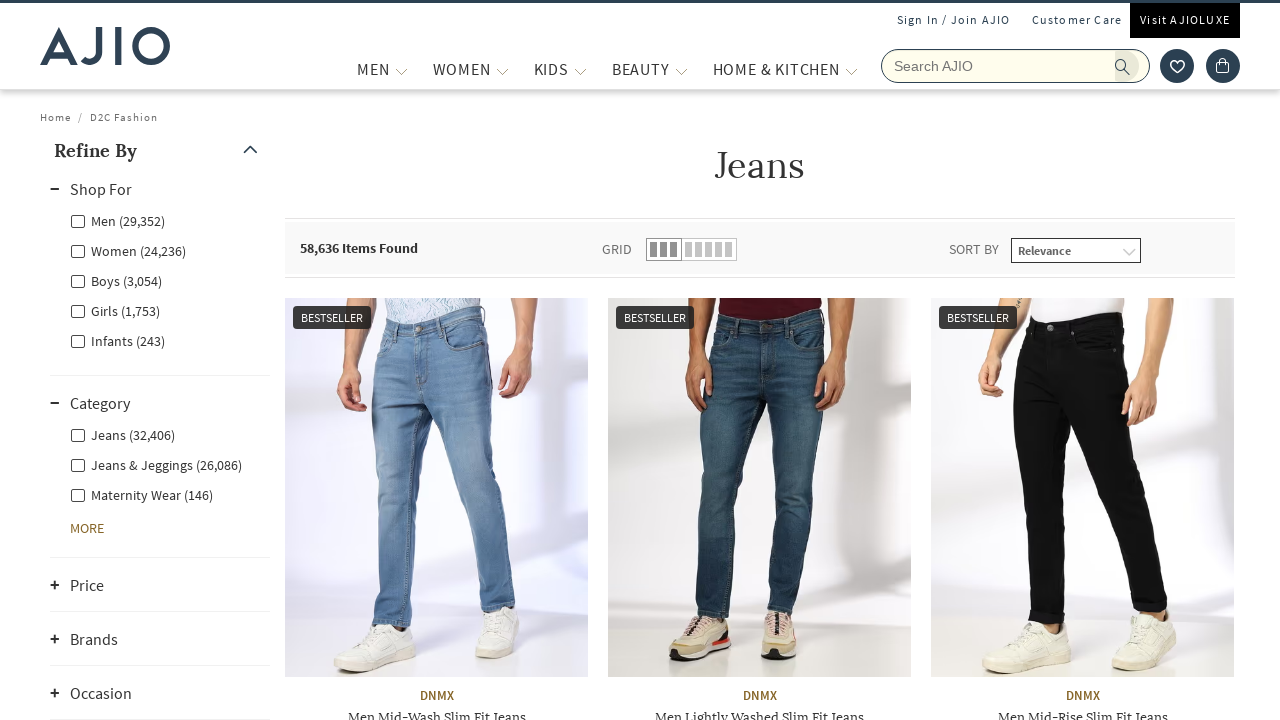

Discount information is displayed on products
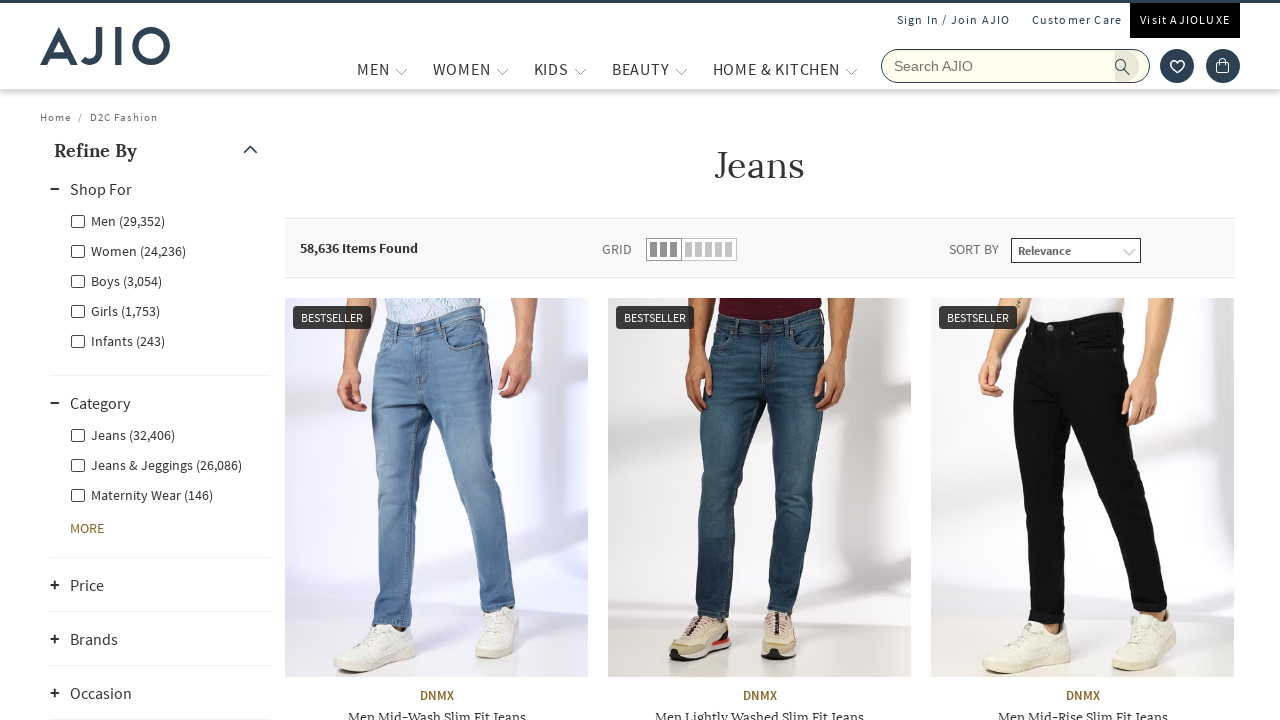

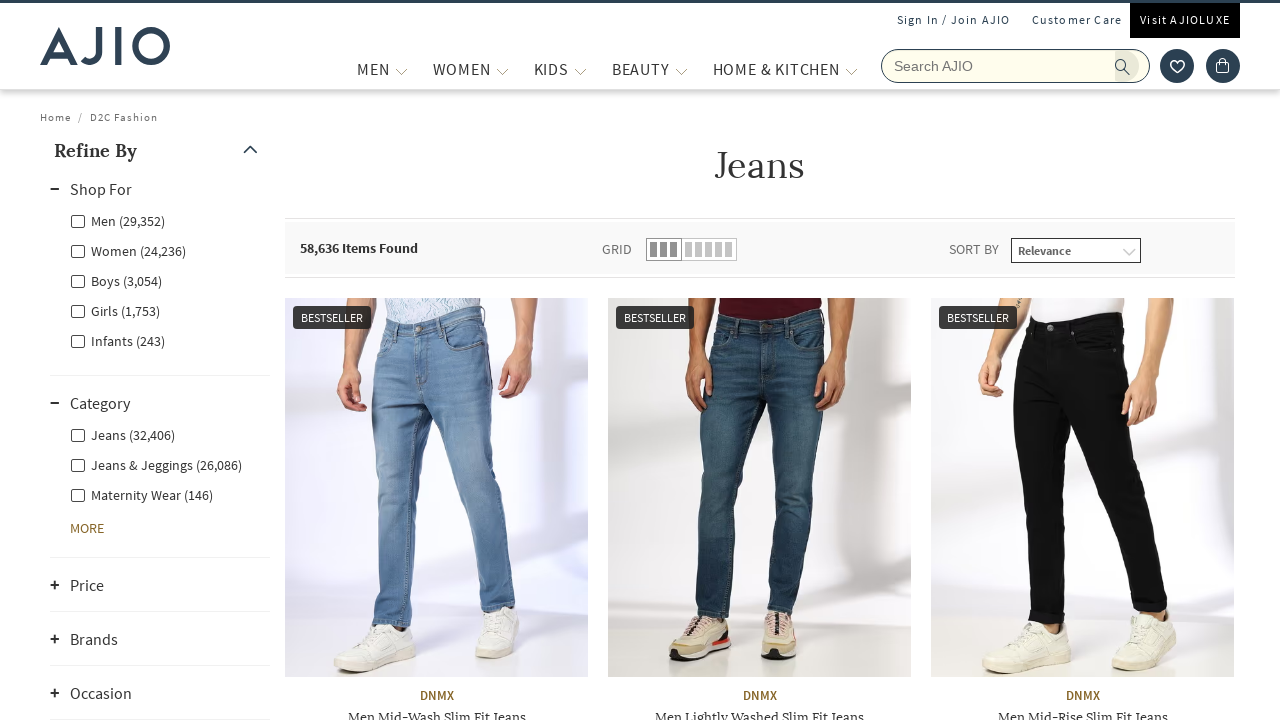